Tests clearing the complete state of all items by checking and then unchecking the toggle all checkbox

Starting URL: https://demo.playwright.dev/todomvc

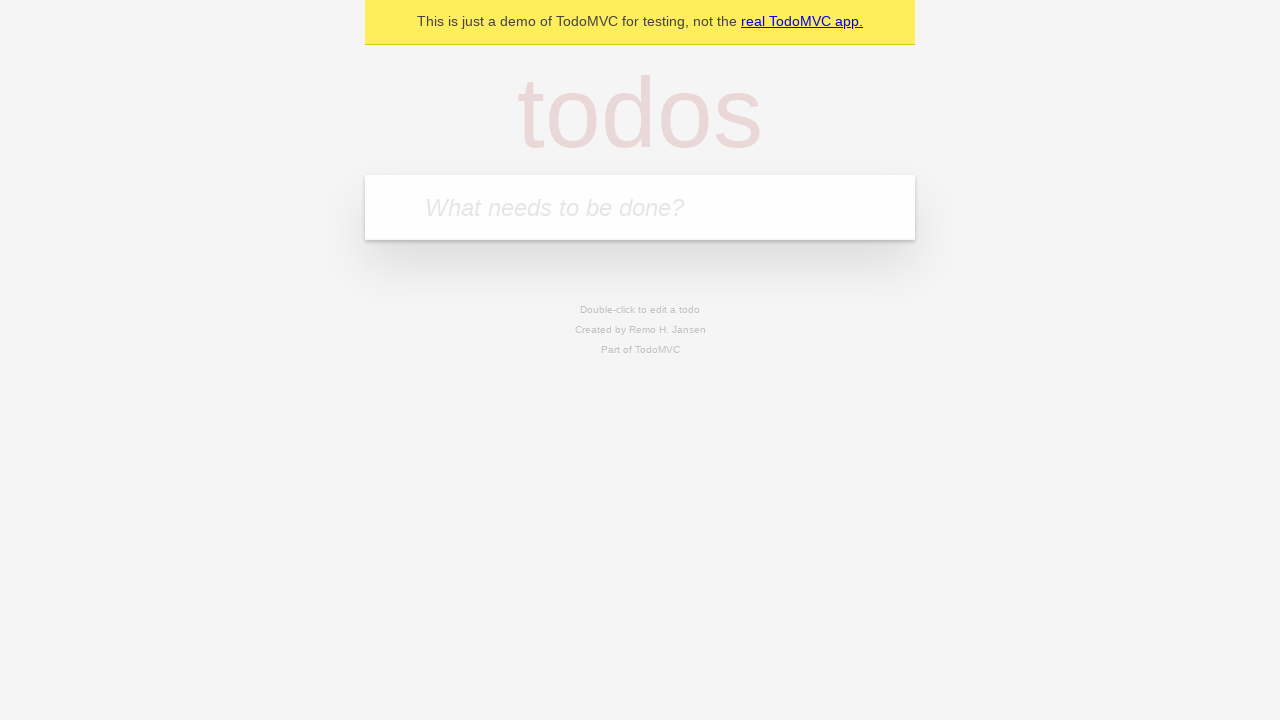

Filled todo input with 'buy some cheese' on internal:attr=[placeholder="What needs to be done?"i]
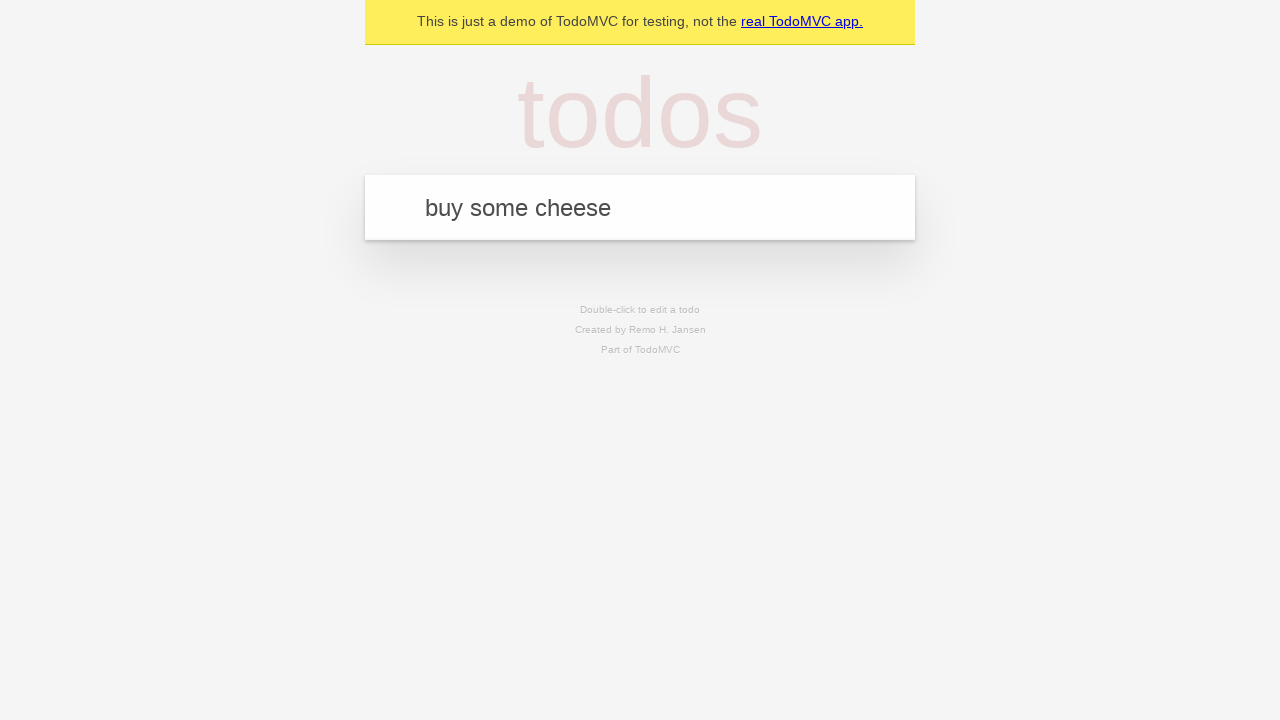

Pressed Enter to add todo 'buy some cheese' on internal:attr=[placeholder="What needs to be done?"i]
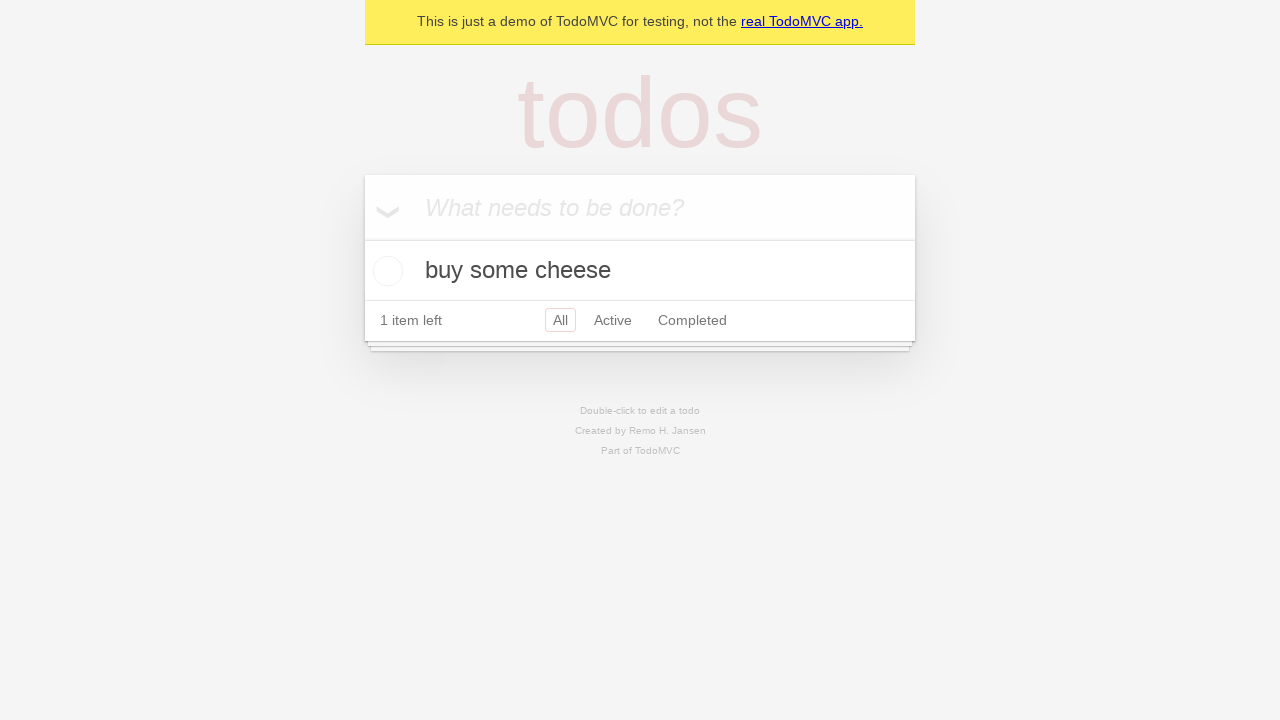

Filled todo input with 'feed the cat' on internal:attr=[placeholder="What needs to be done?"i]
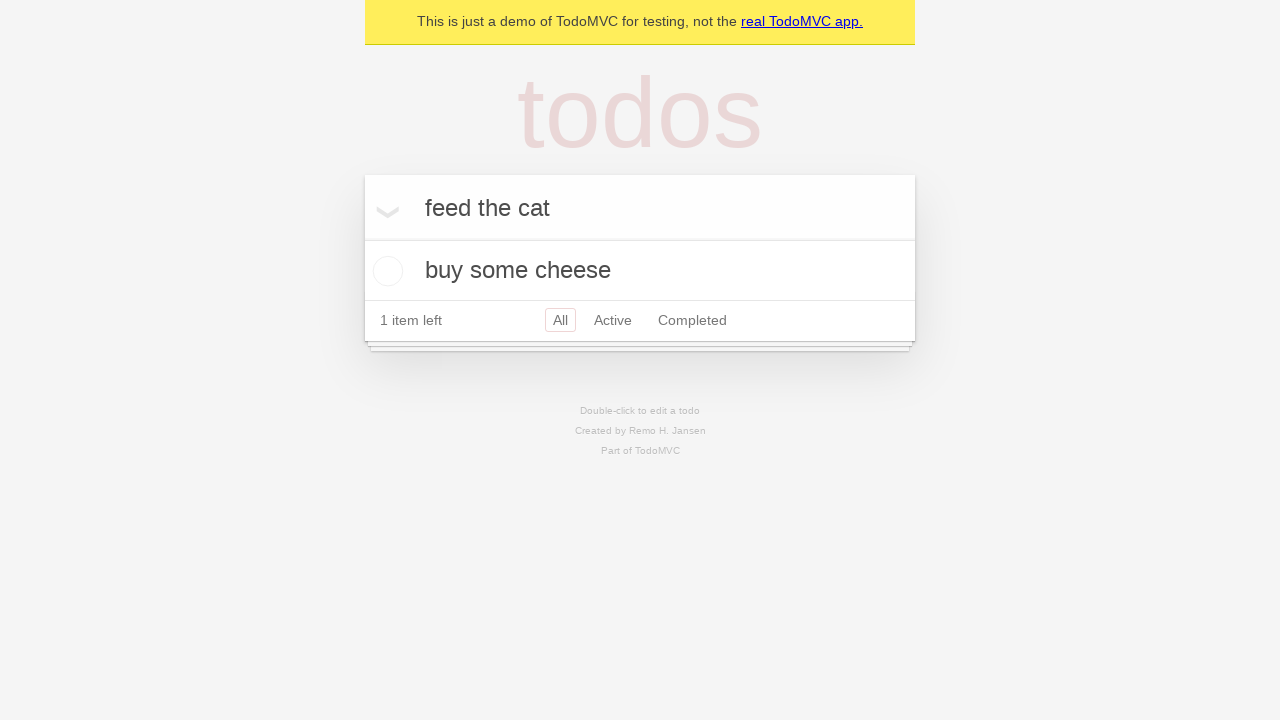

Pressed Enter to add todo 'feed the cat' on internal:attr=[placeholder="What needs to be done?"i]
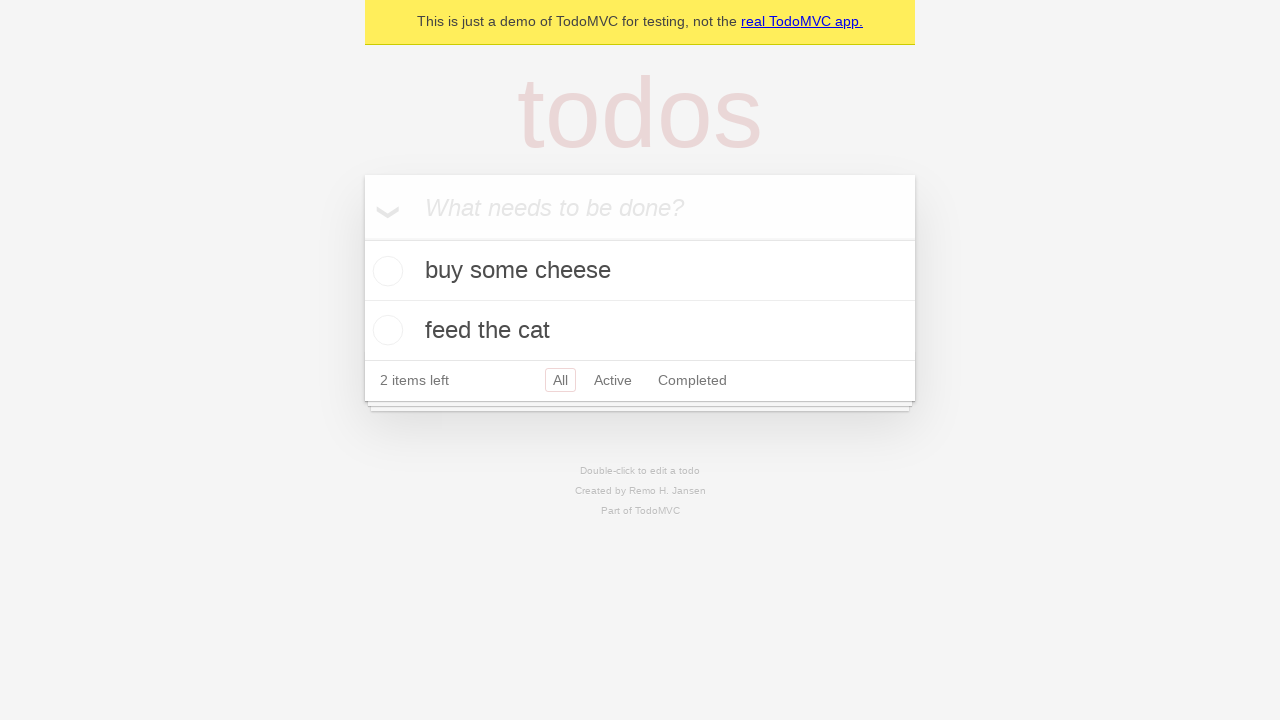

Filled todo input with 'book a doctors appointment' on internal:attr=[placeholder="What needs to be done?"i]
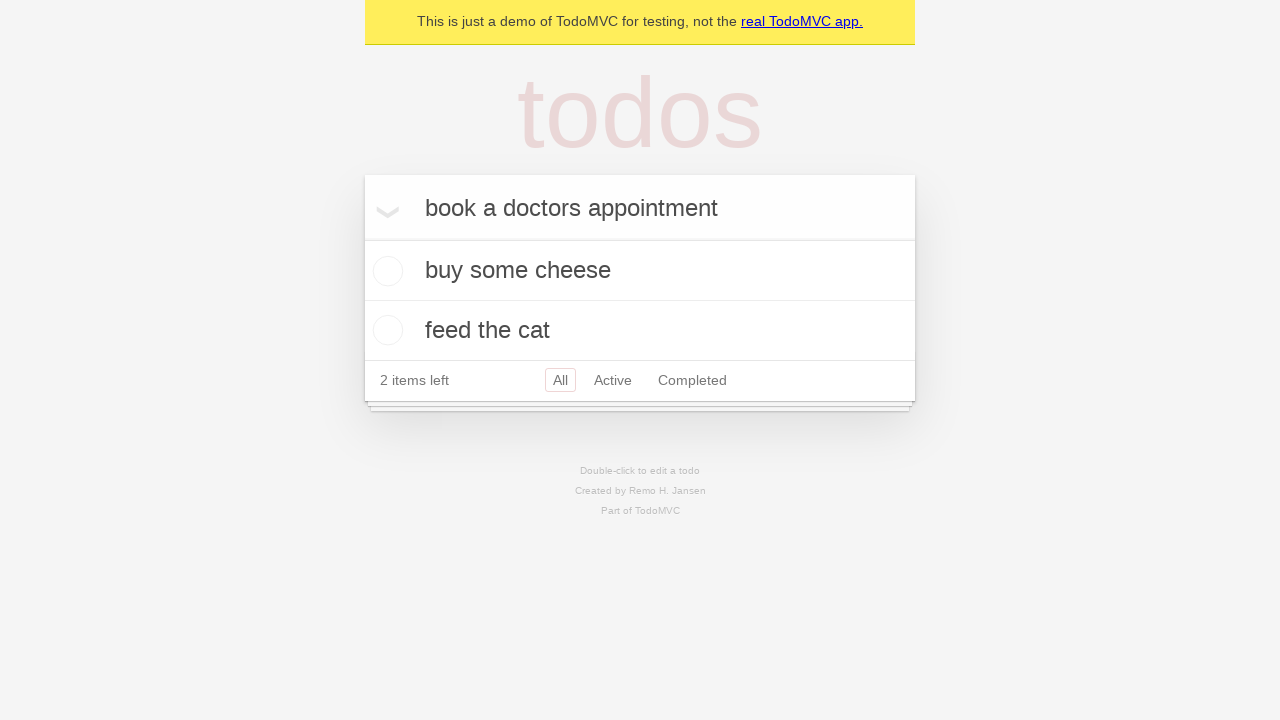

Pressed Enter to add todo 'book a doctors appointment' on internal:attr=[placeholder="What needs to be done?"i]
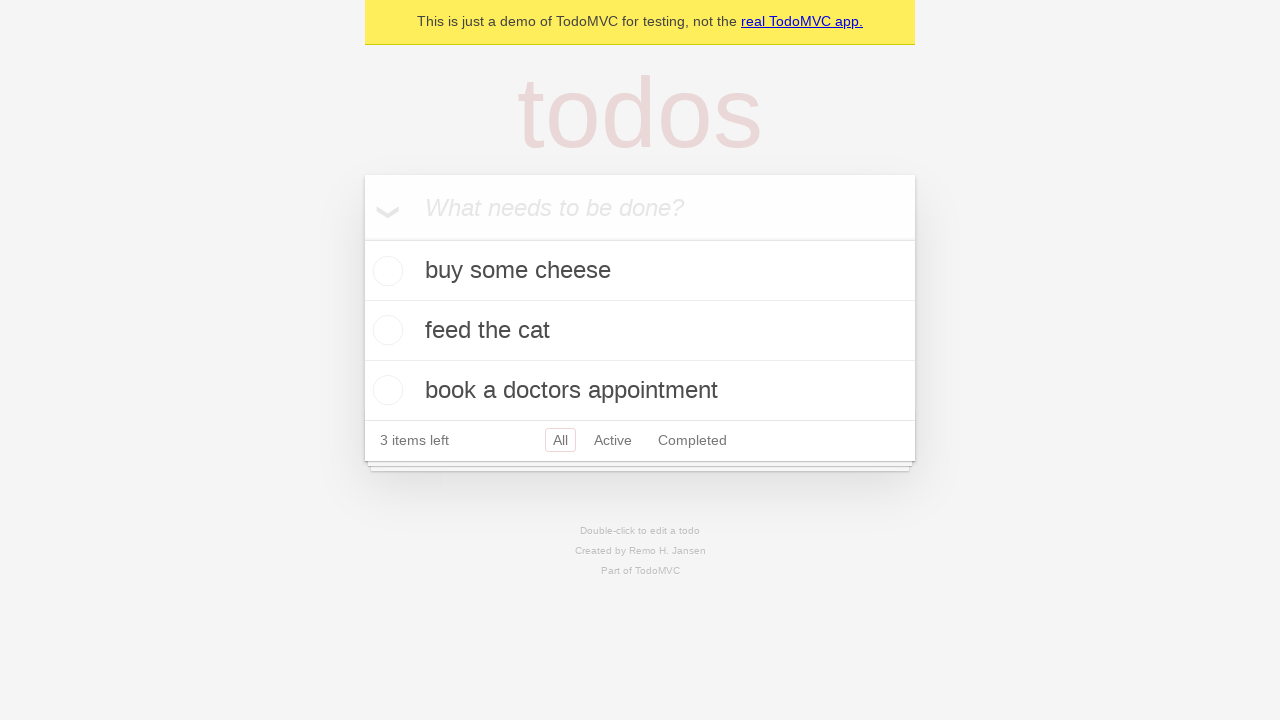

Clicked toggle all checkbox to mark all items as complete at (362, 238) on internal:label="Mark all as complete"i
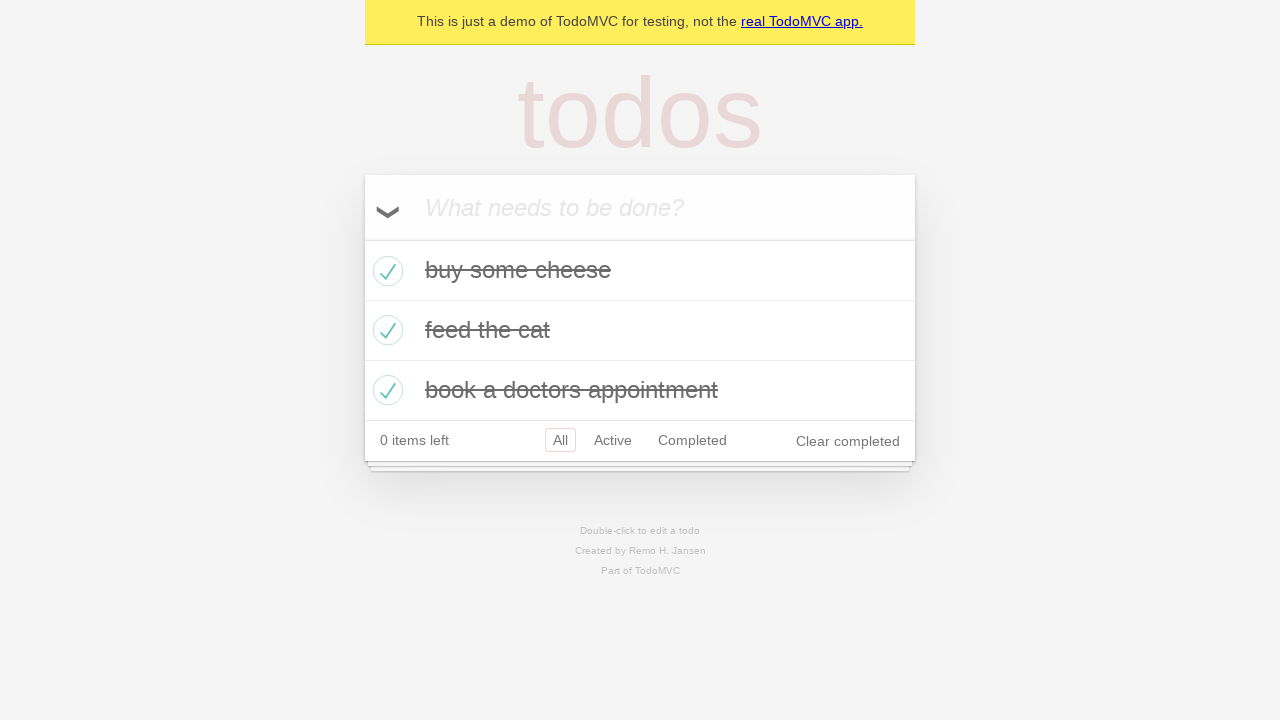

Unchecked toggle all checkbox to clear complete state of all items at (362, 238) on internal:label="Mark all as complete"i
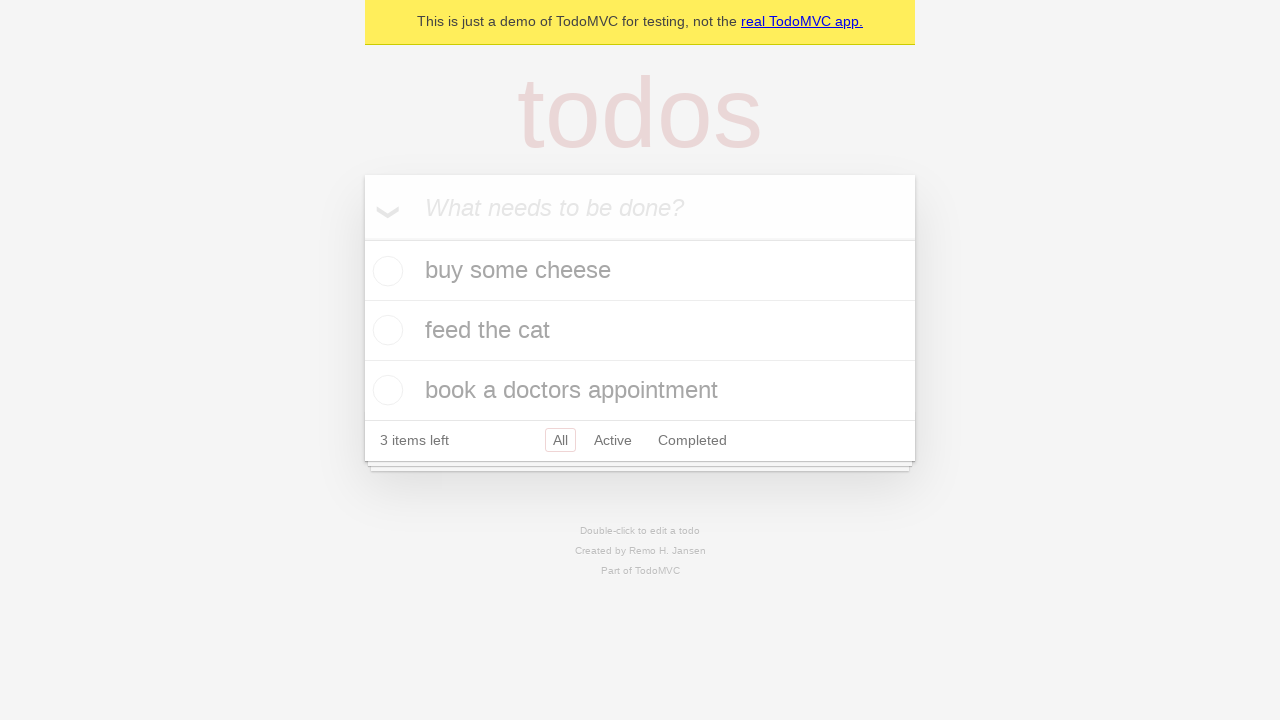

Verified todo items are present after unchecking toggle all
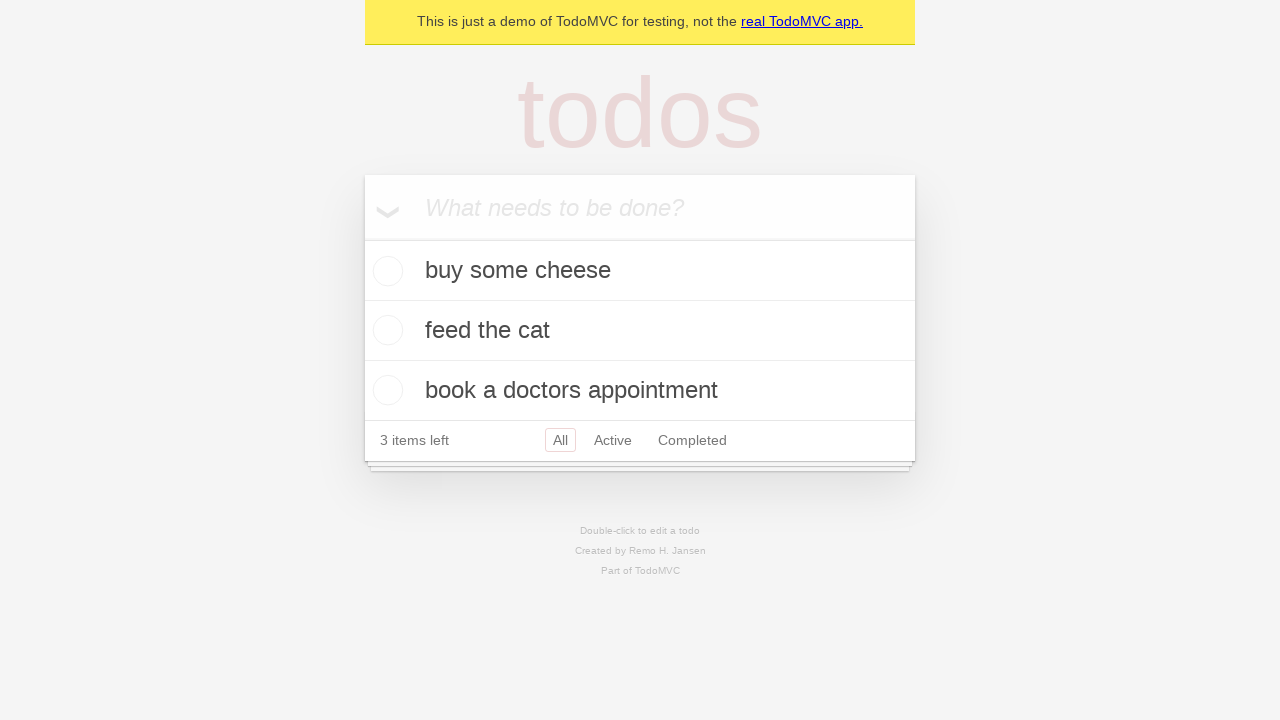

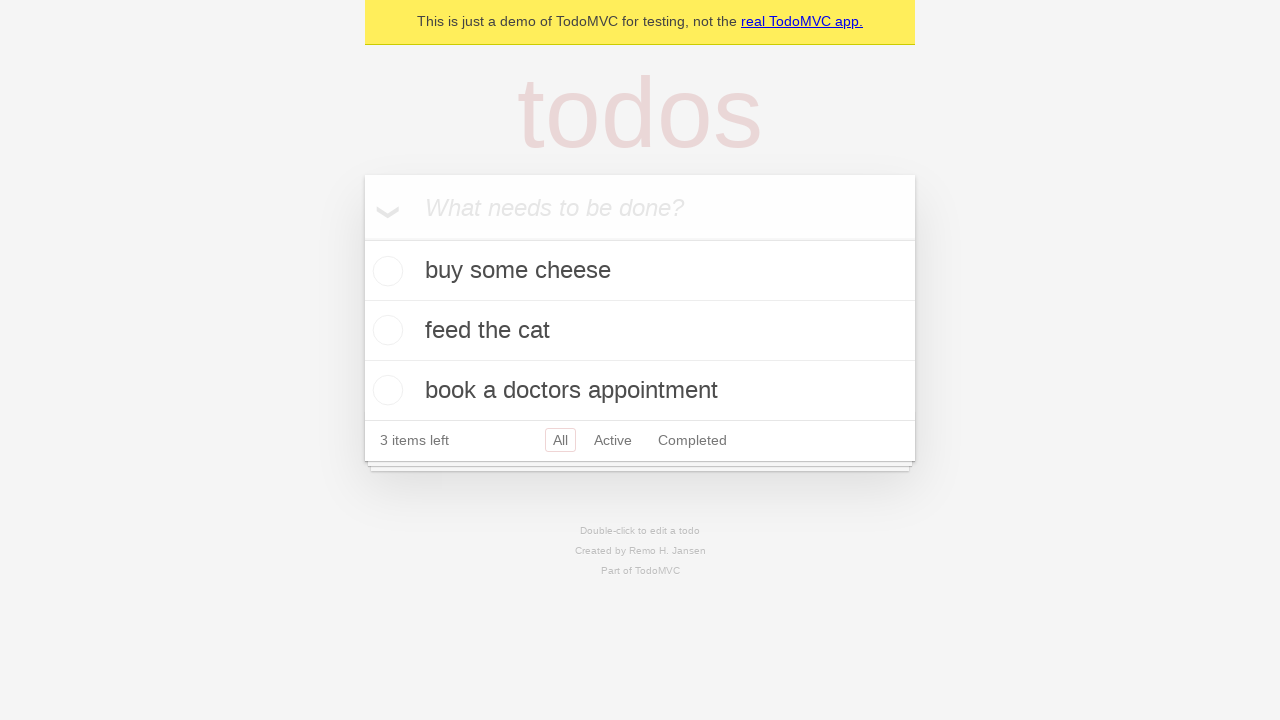